Clicks on specific test output text displayed in the Retries documentation page showing example test results.

Starting URL: https://playwright.dev/docs/test-retries

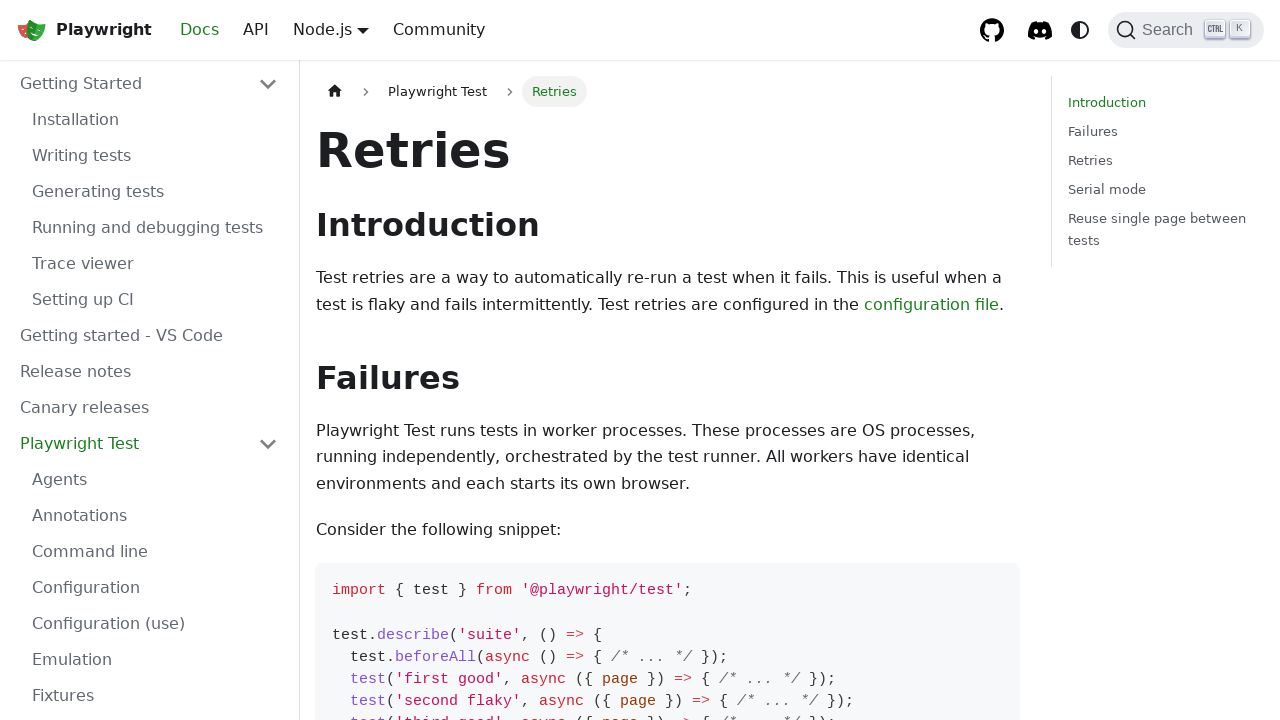

Navigated to Playwright Test Retries documentation page
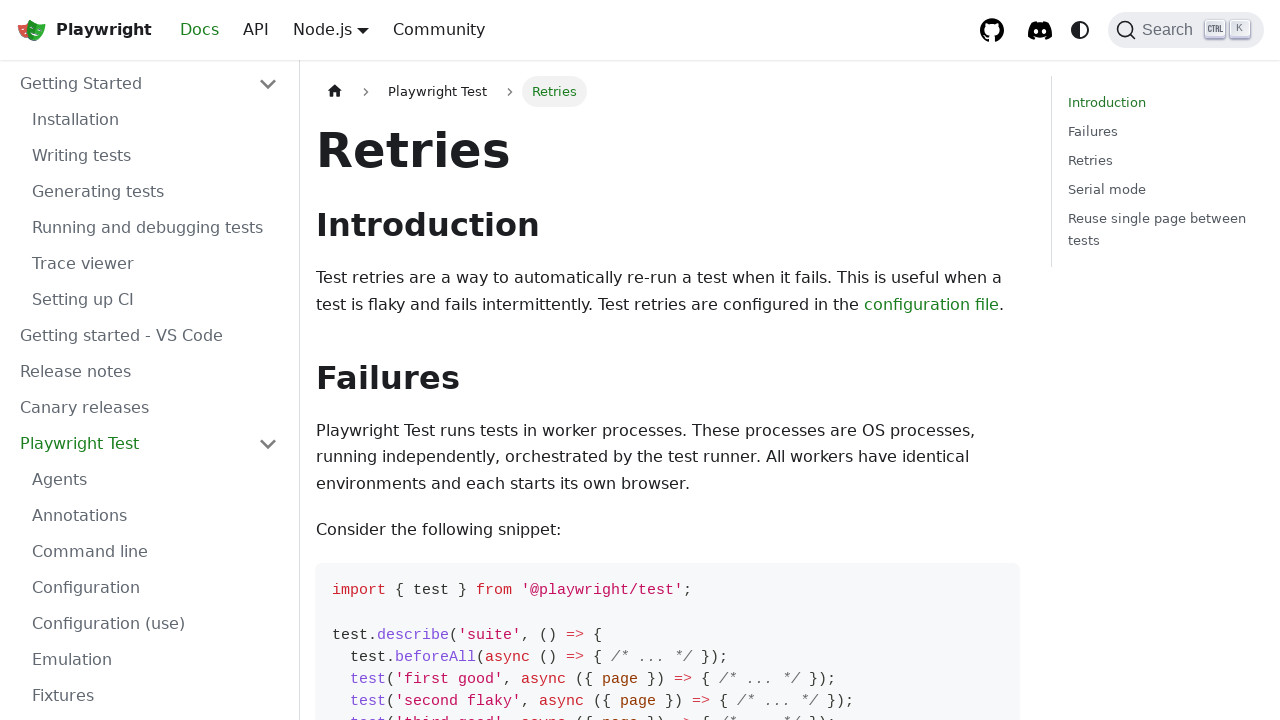

Clicked on example test output text in Retries documentation at (668, 360) on internal:text="Running 3 tests using 1 worker \u2713 example.spec.ts:4:2 \u203a 
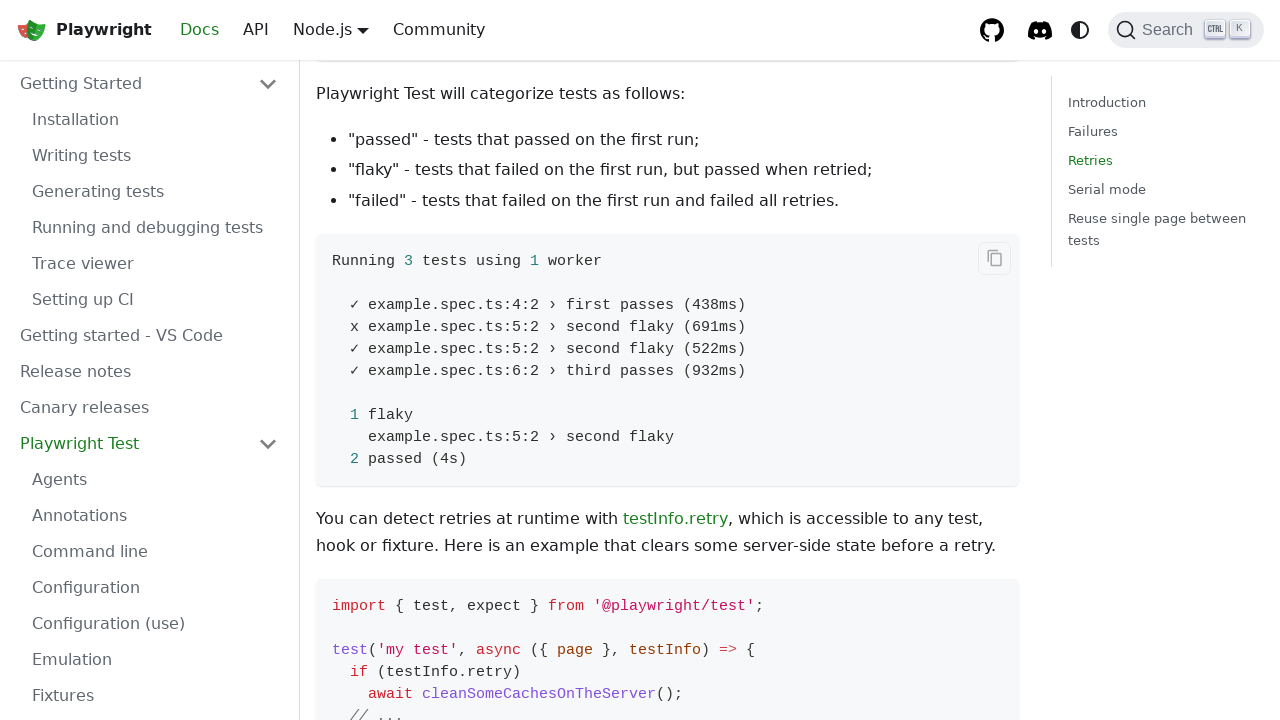

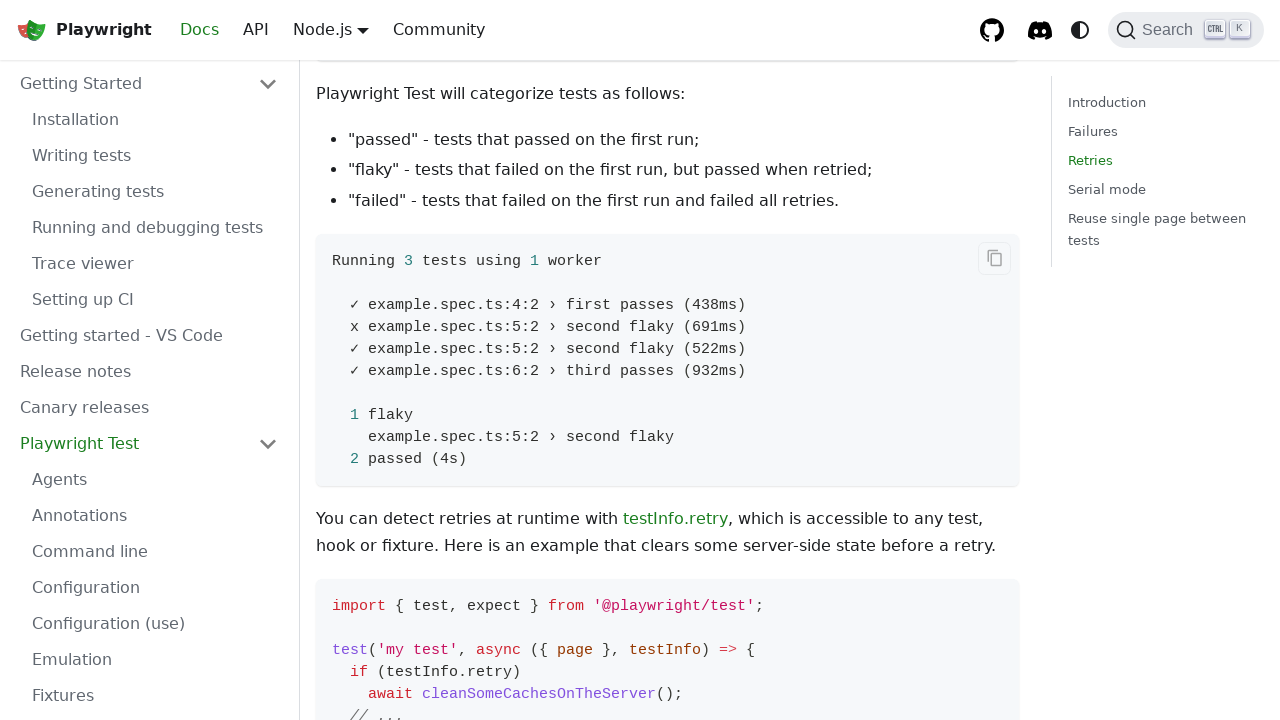